Navigates to a Stepik lesson page, fills in an answer in a textarea field, scrolls down, and clicks the submit button to submit the answer.

Starting URL: https://stepik.org/lesson/25969/step/12

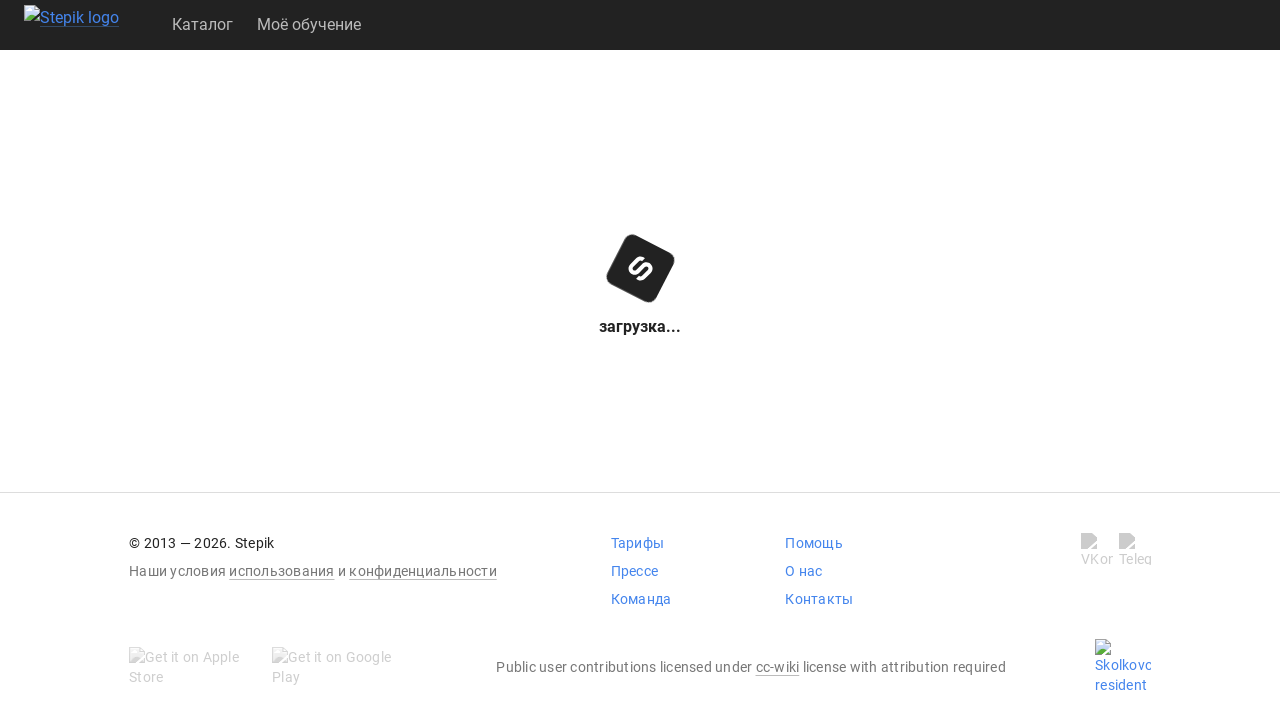

Waited for textarea element to be visible
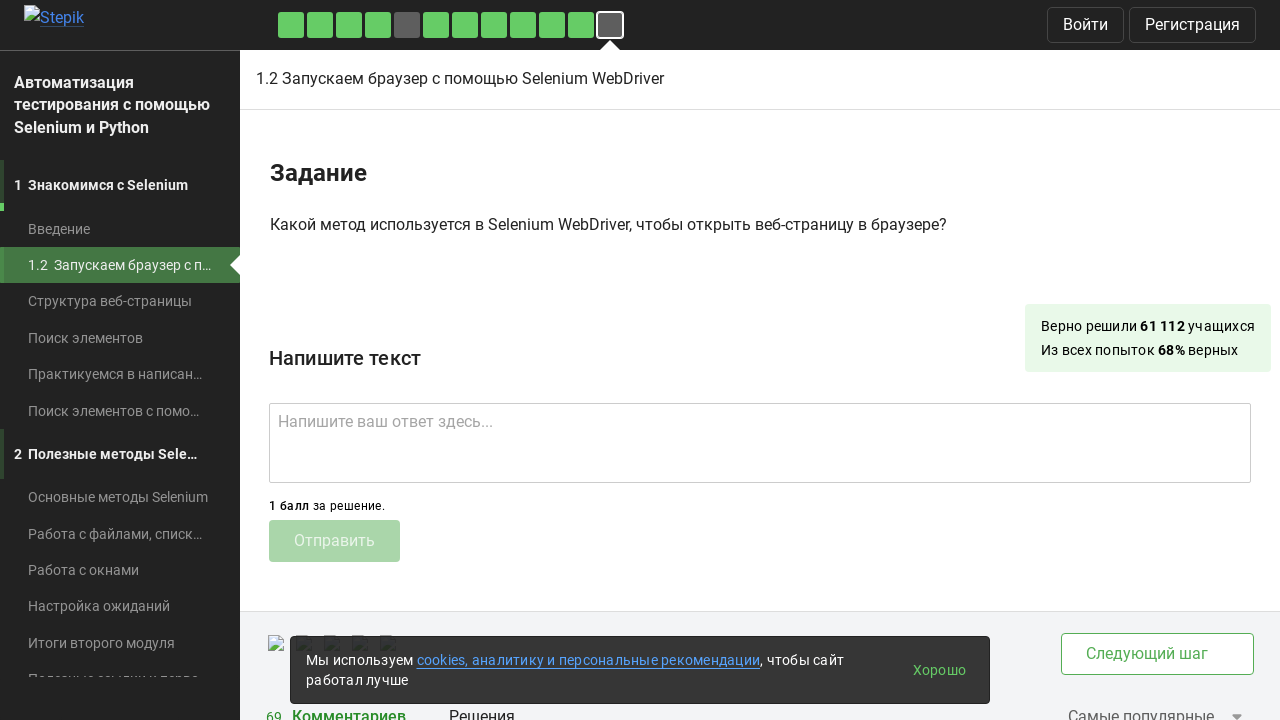

Filled textarea with answer 'get()' on .textarea
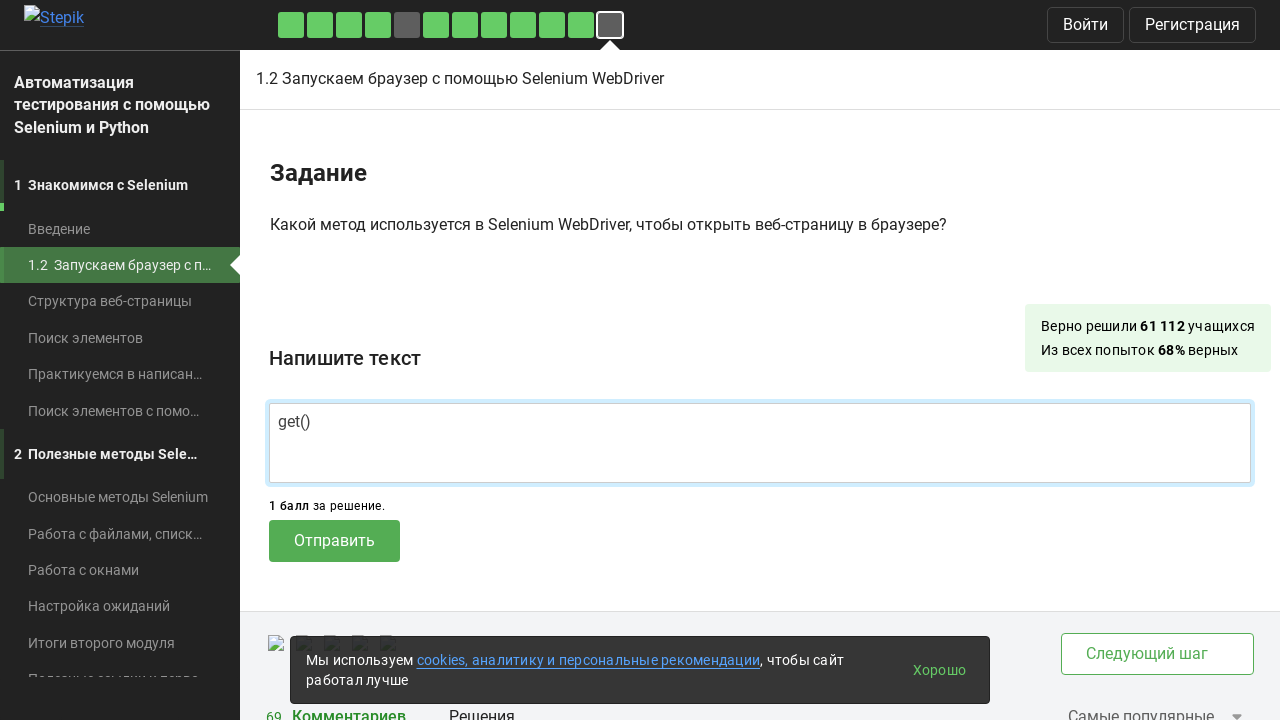

Scrolled down 200 pixels to reveal submit button
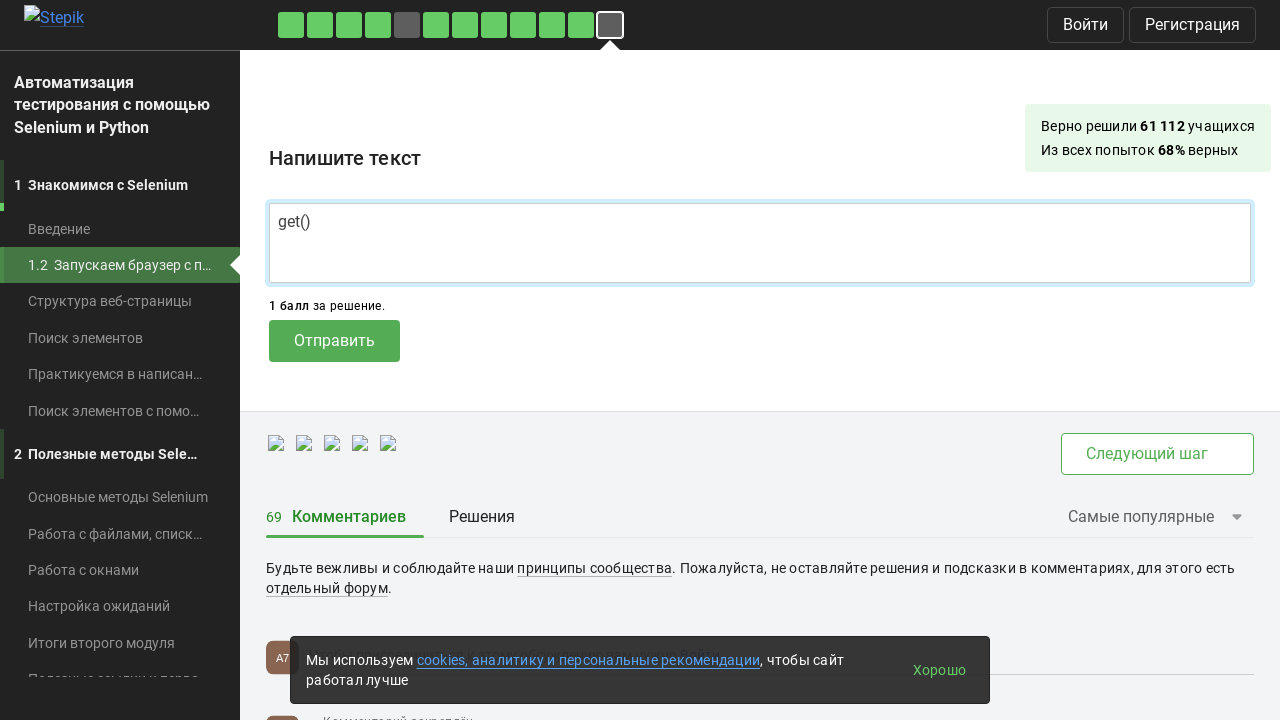

Waited for submit button to be visible
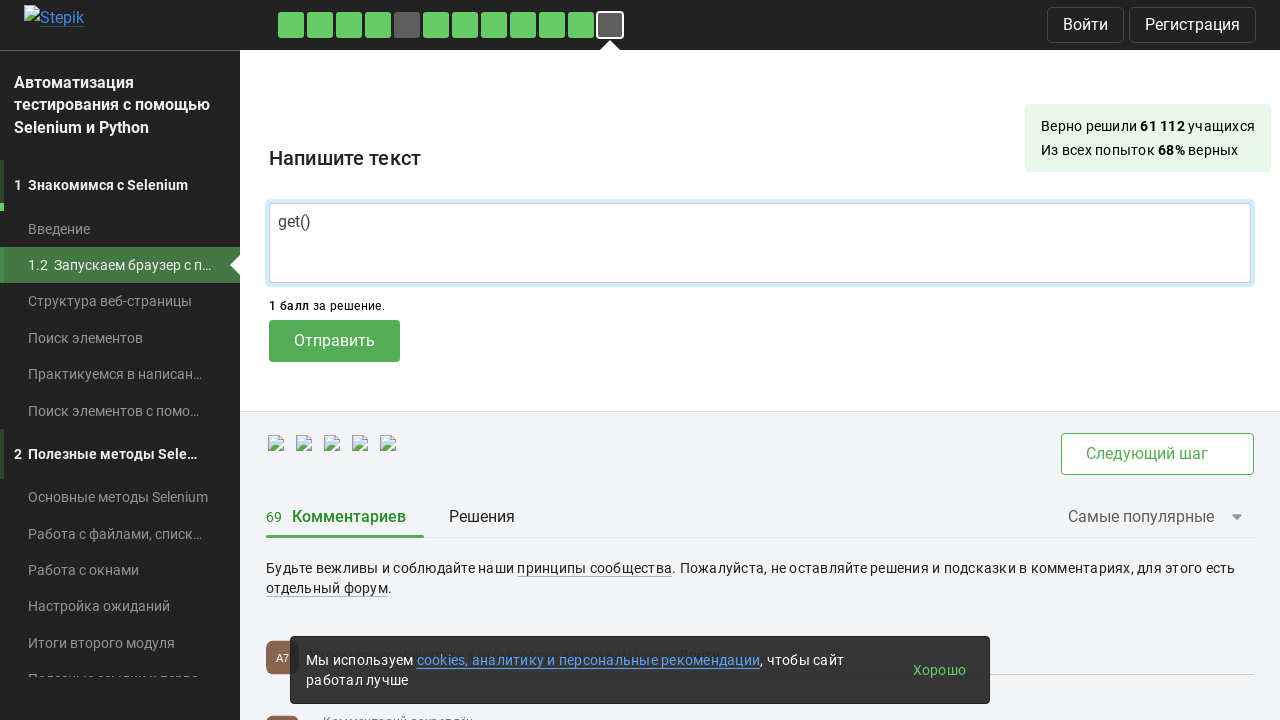

Clicked submit button to submit the answer at (334, 341) on .submit-submission
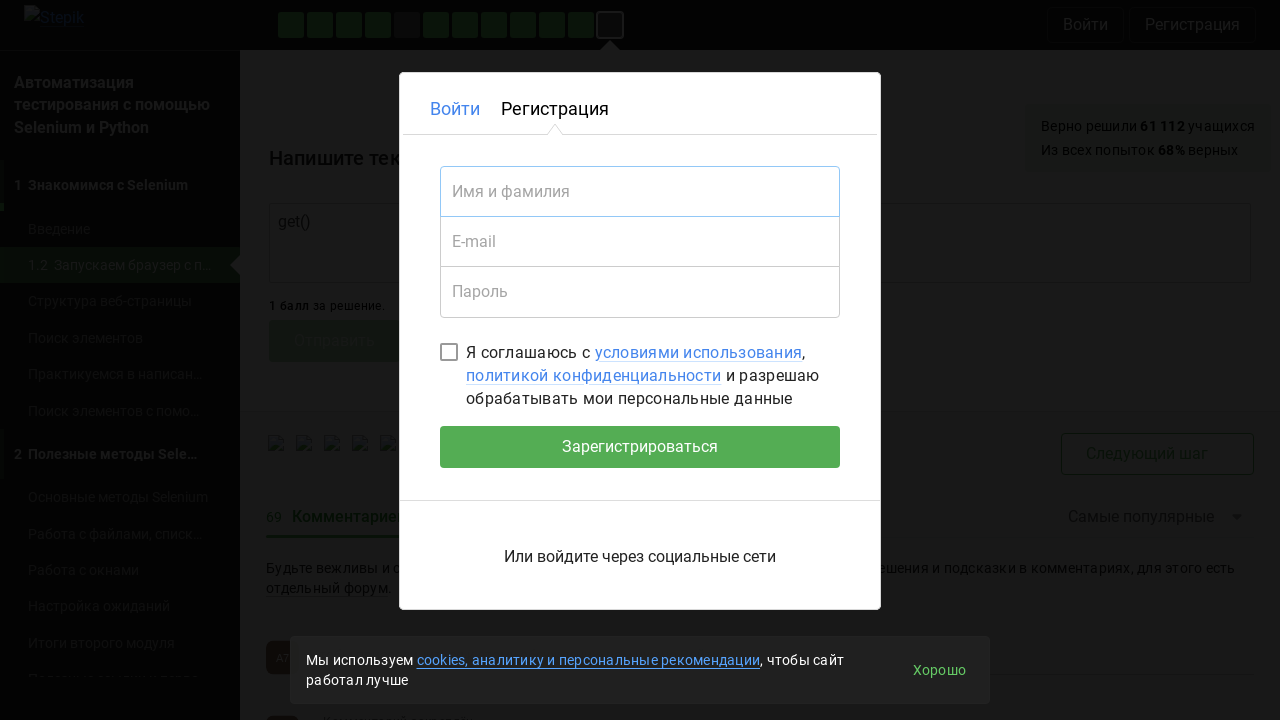

Waited 2 seconds for response to process
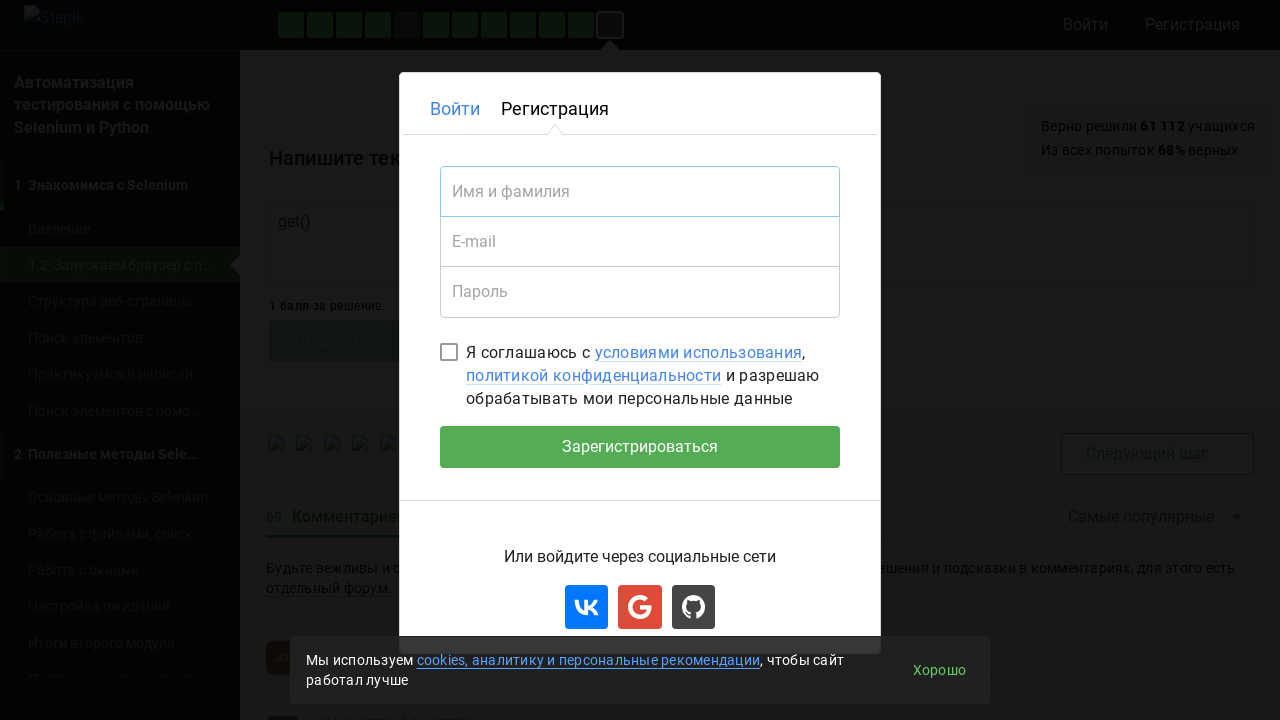

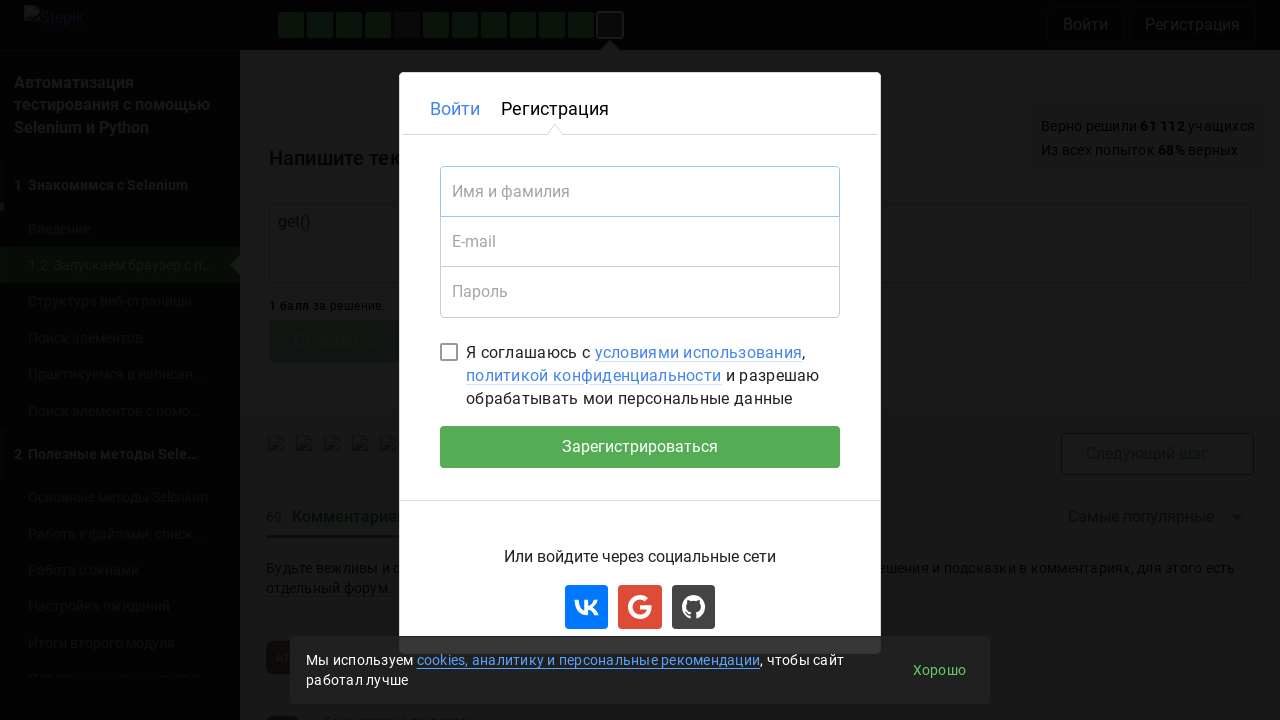